Tests the product offers page by validating sorting functionality, searching for product prices across pagination, and verifying the filter feature works correctly

Starting URL: https://rahulshettyacademy.com/greenkart/#/offers

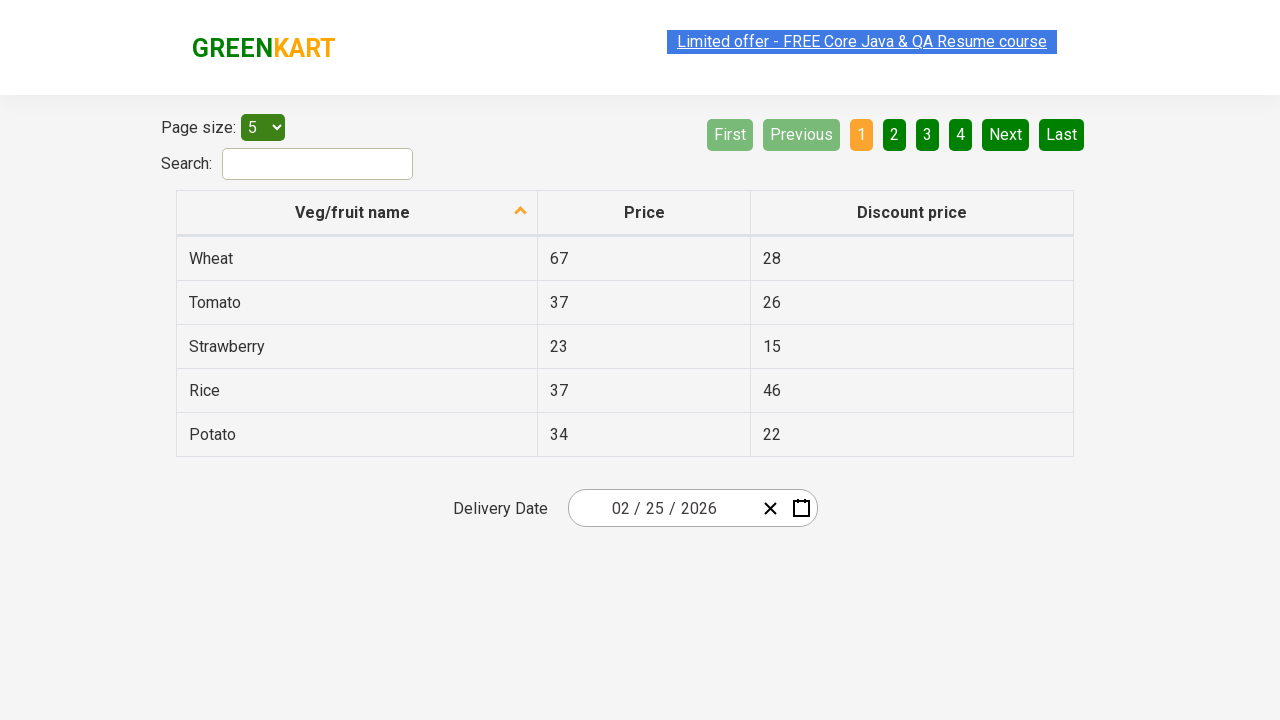

Clicked column header to sort products at (357, 213) on xpath=//tr/th[1]
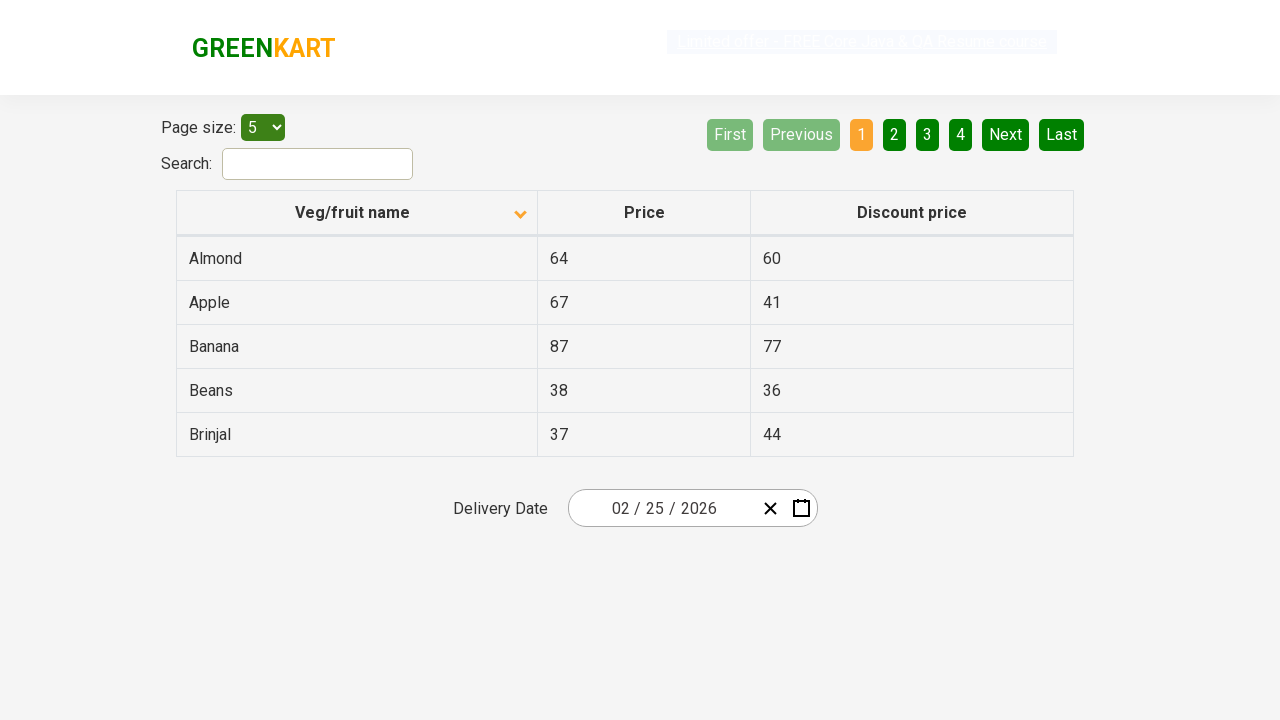

Waited for sorting animation to complete
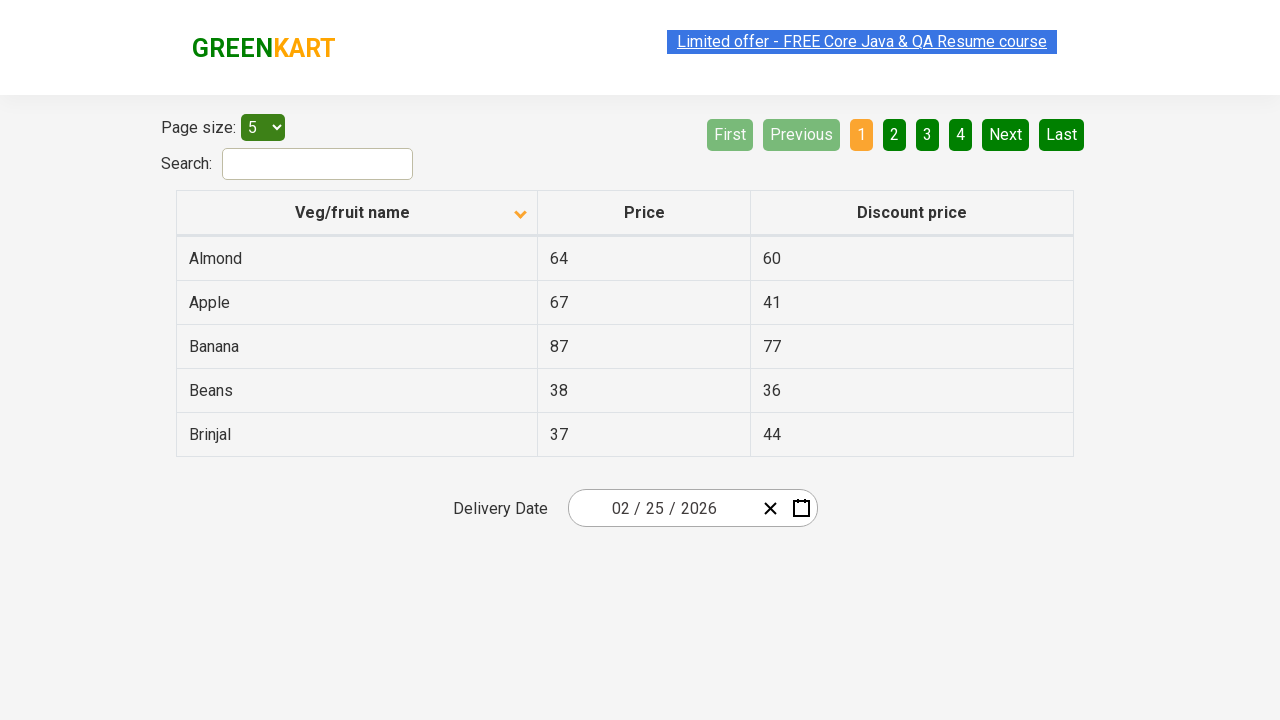

Retrieved all product names from current page
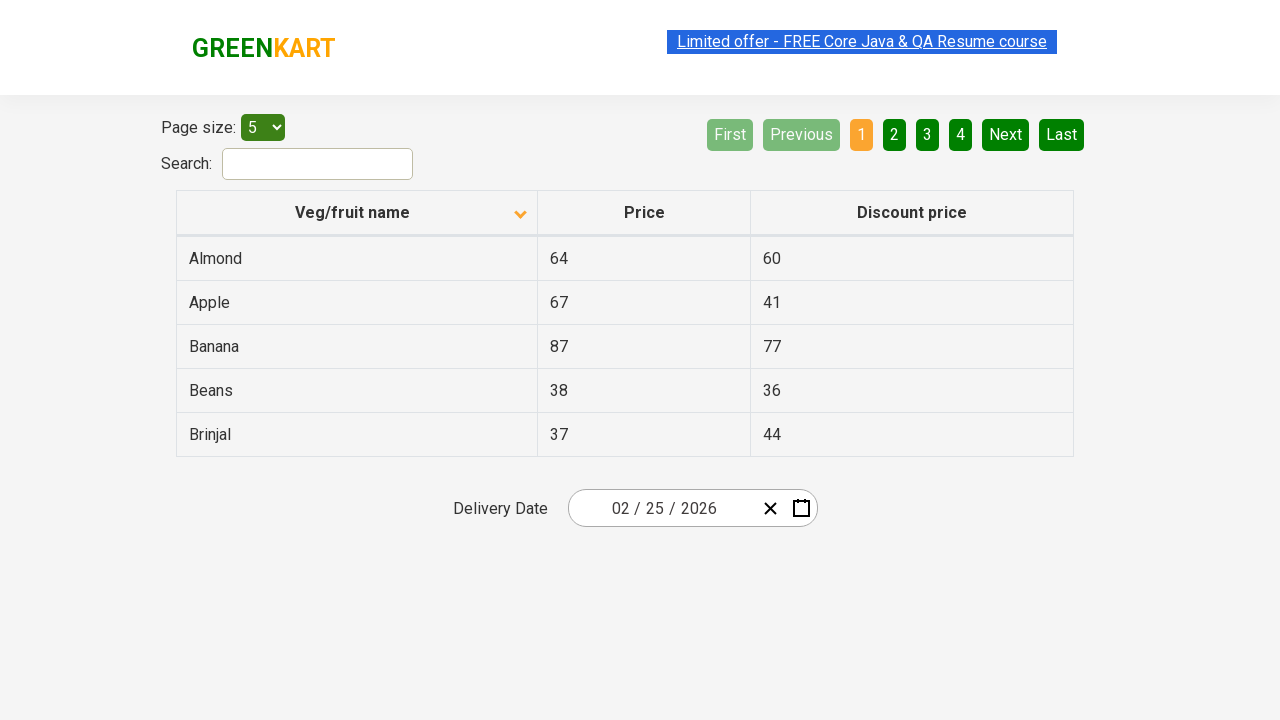

Verified products are sorted in ascending order
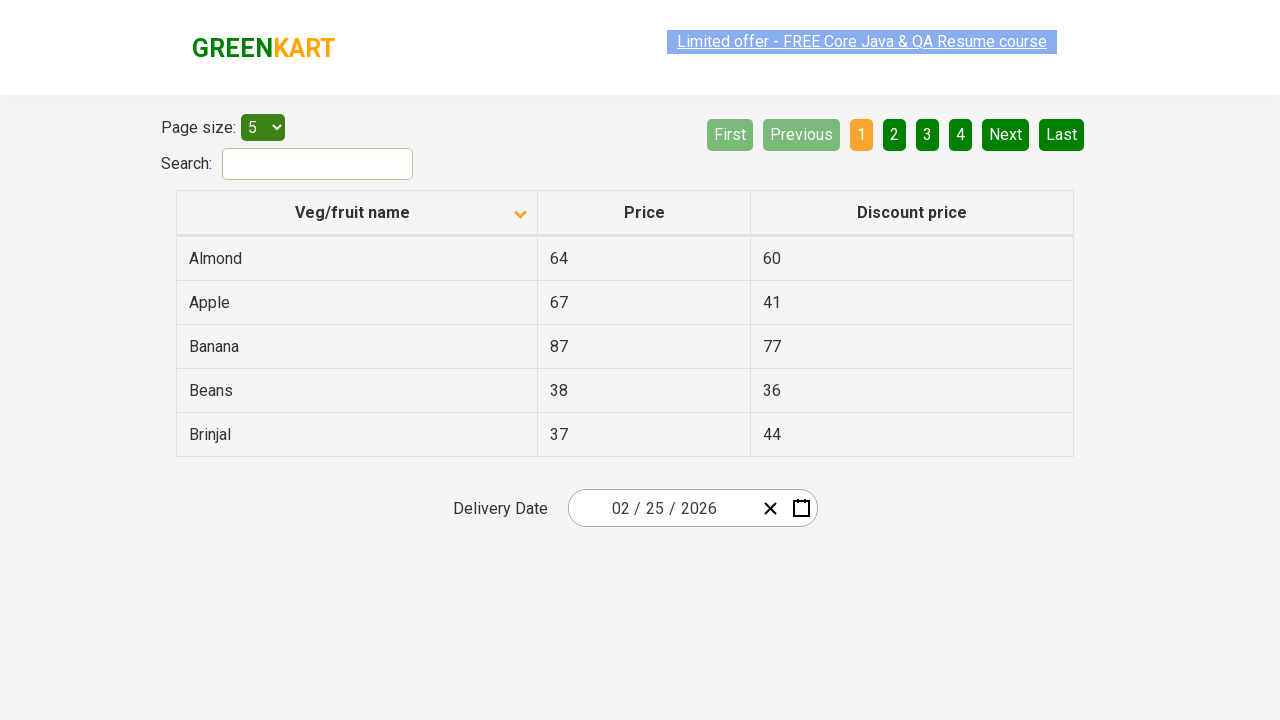

Retrieved all product rows for pagination search
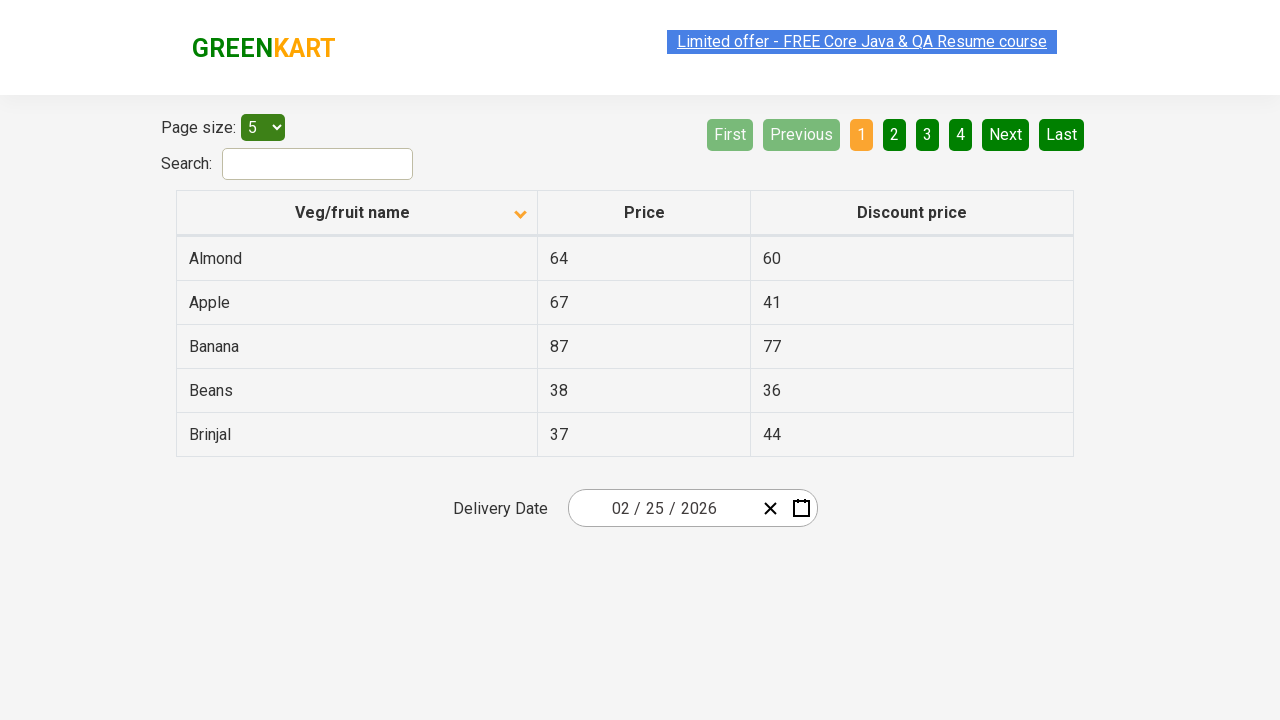

Clicked Next button to go to next page at (1006, 134) on [aria-label='Next']
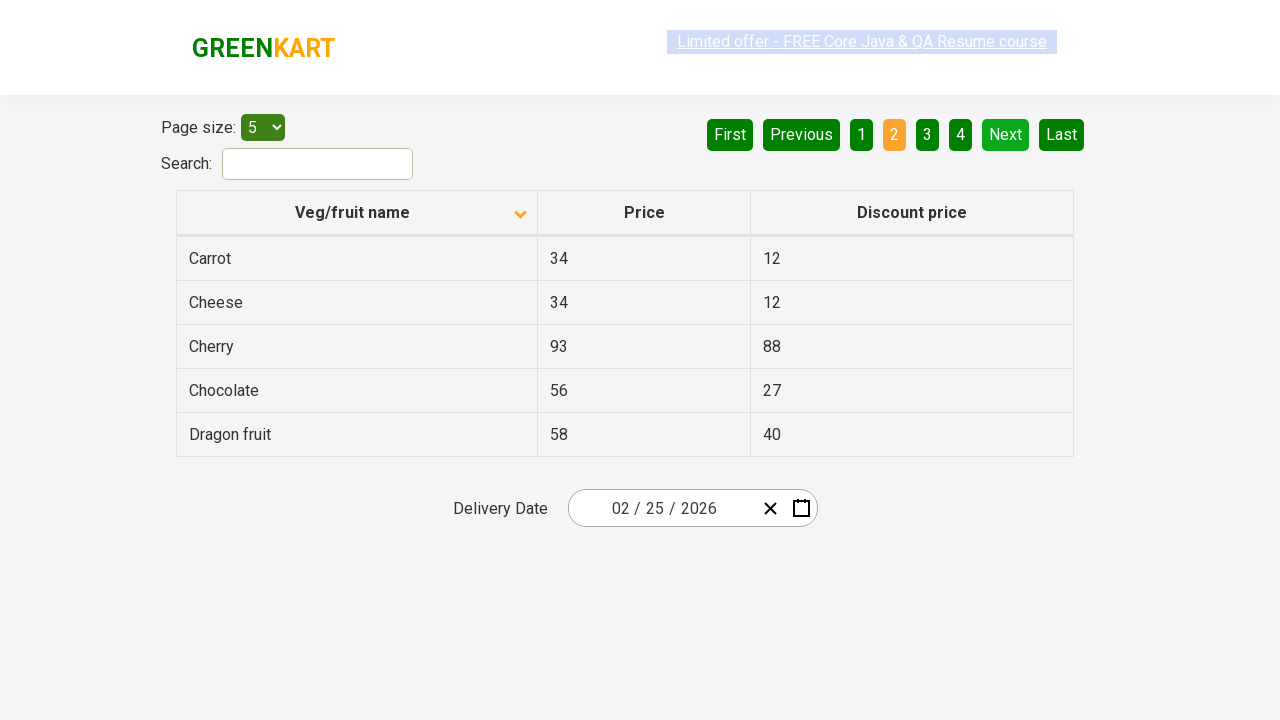

Waited for next page to load
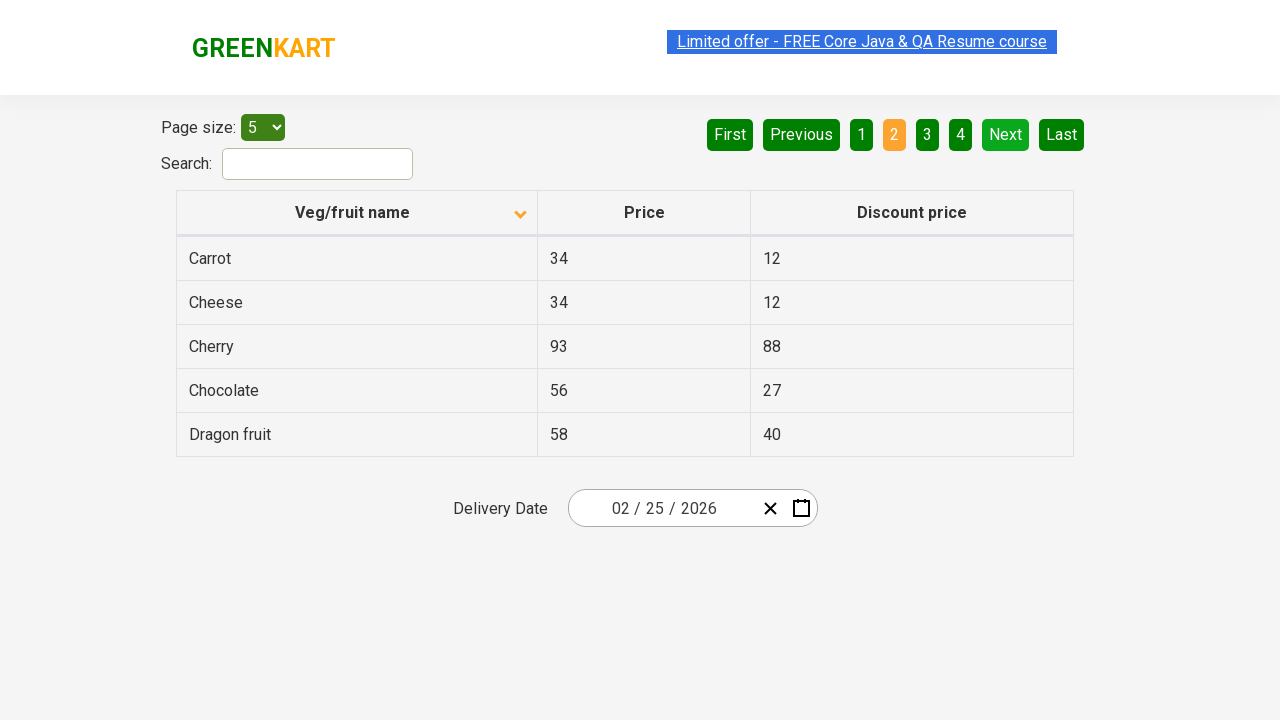

Retrieved all product rows for pagination search
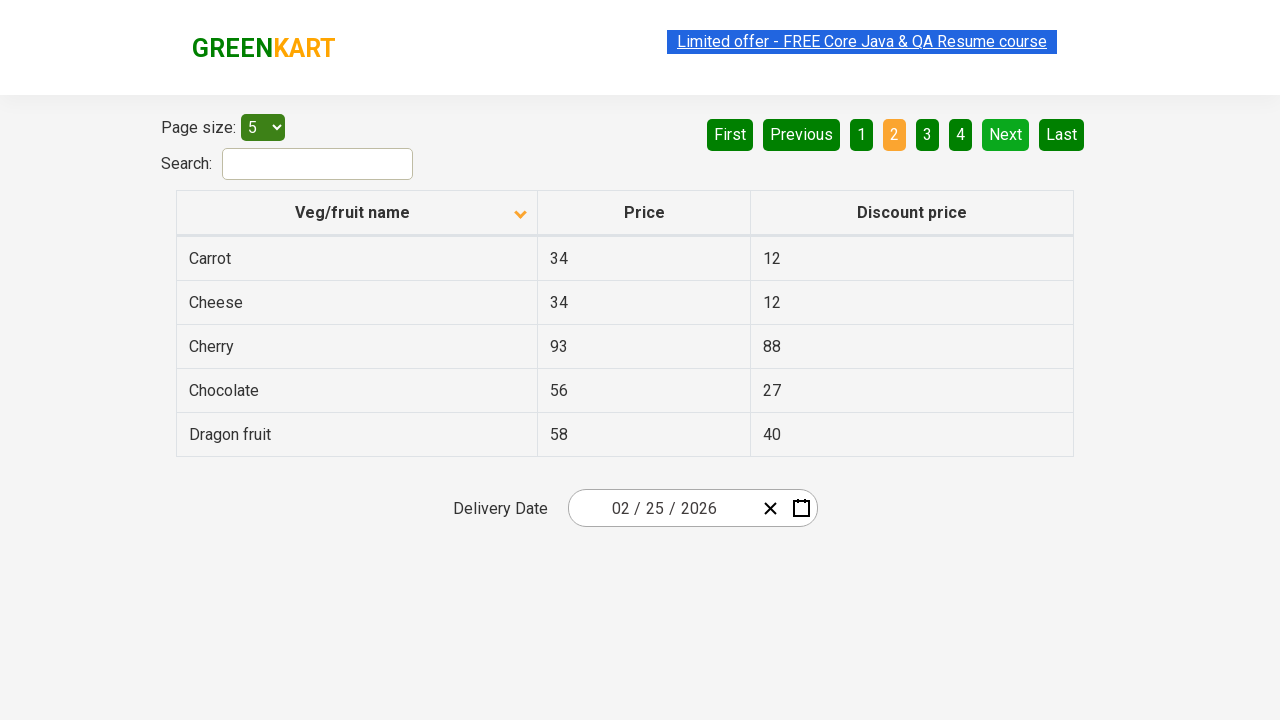

Clicked Next button to go to next page at (1006, 134) on [aria-label='Next']
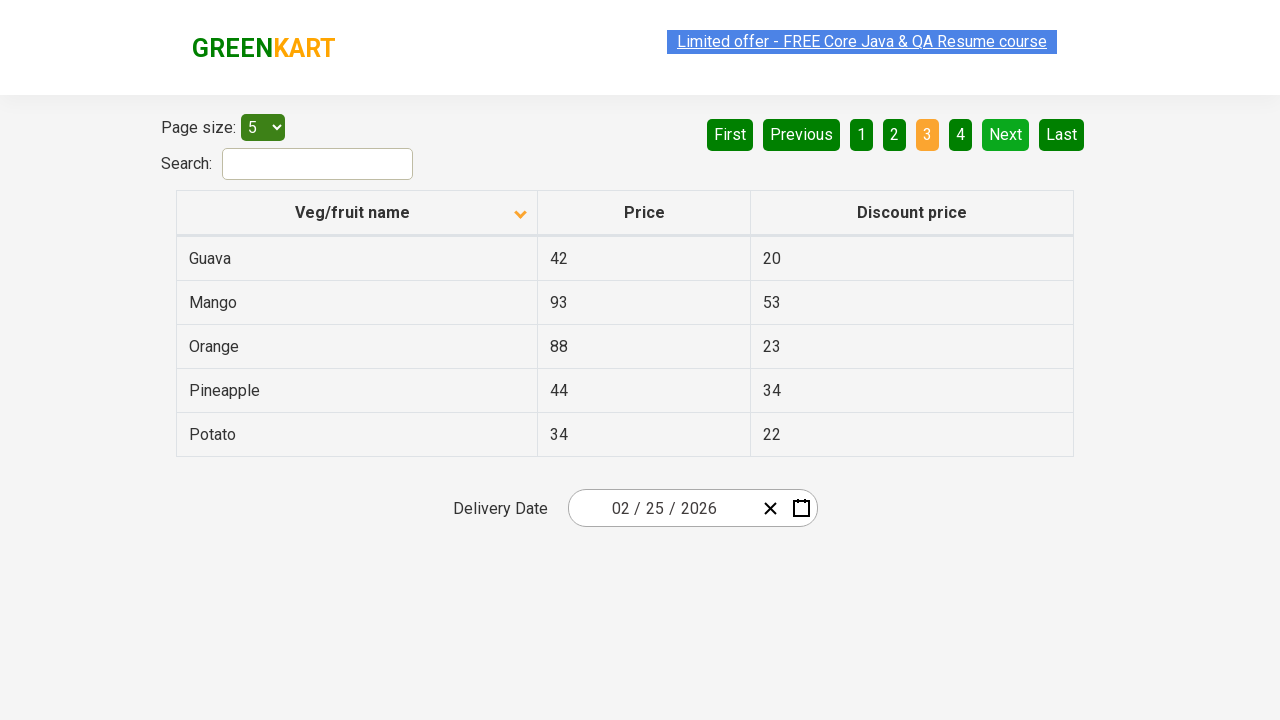

Waited for next page to load
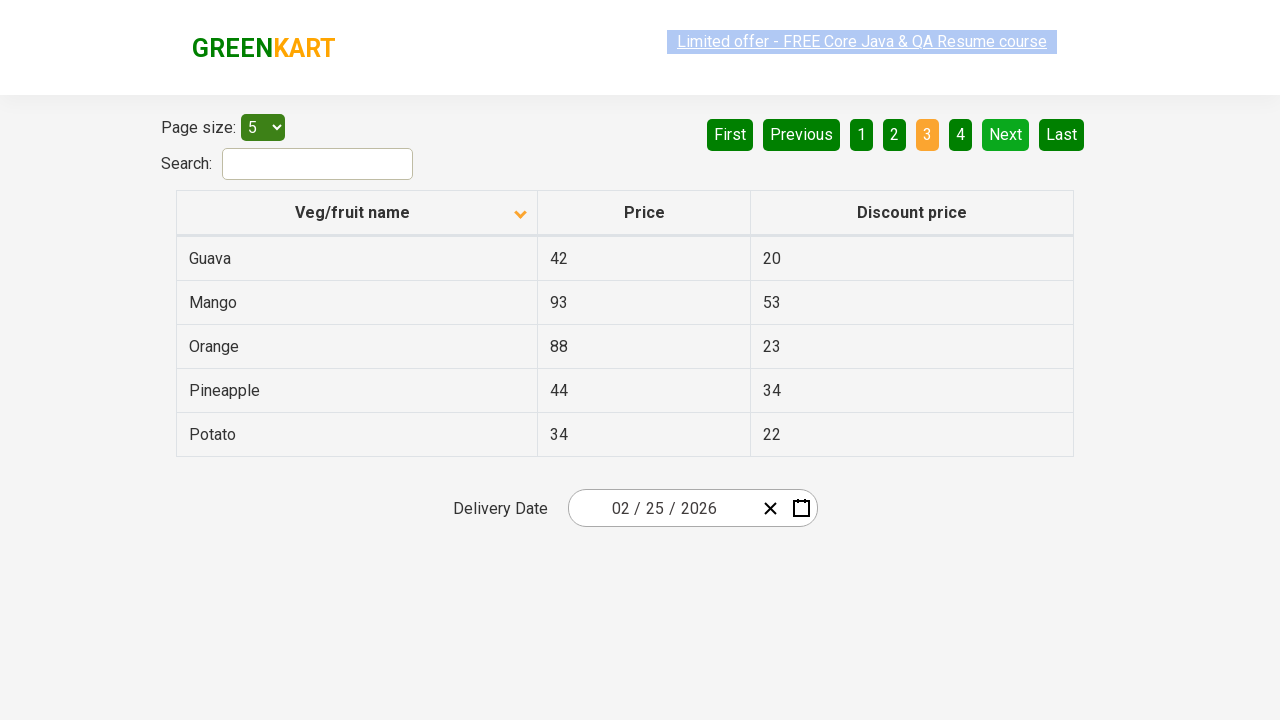

Retrieved all product rows for pagination search
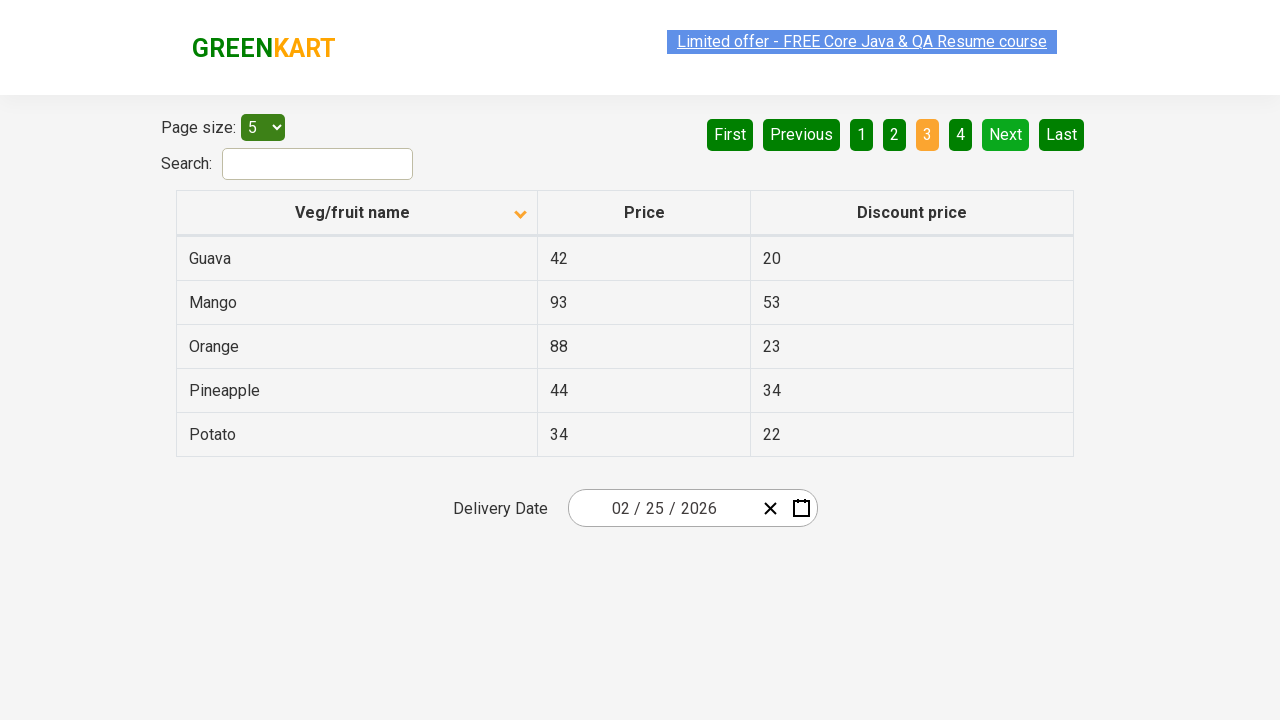

Clicked Next button to go to next page at (1006, 134) on [aria-label='Next']
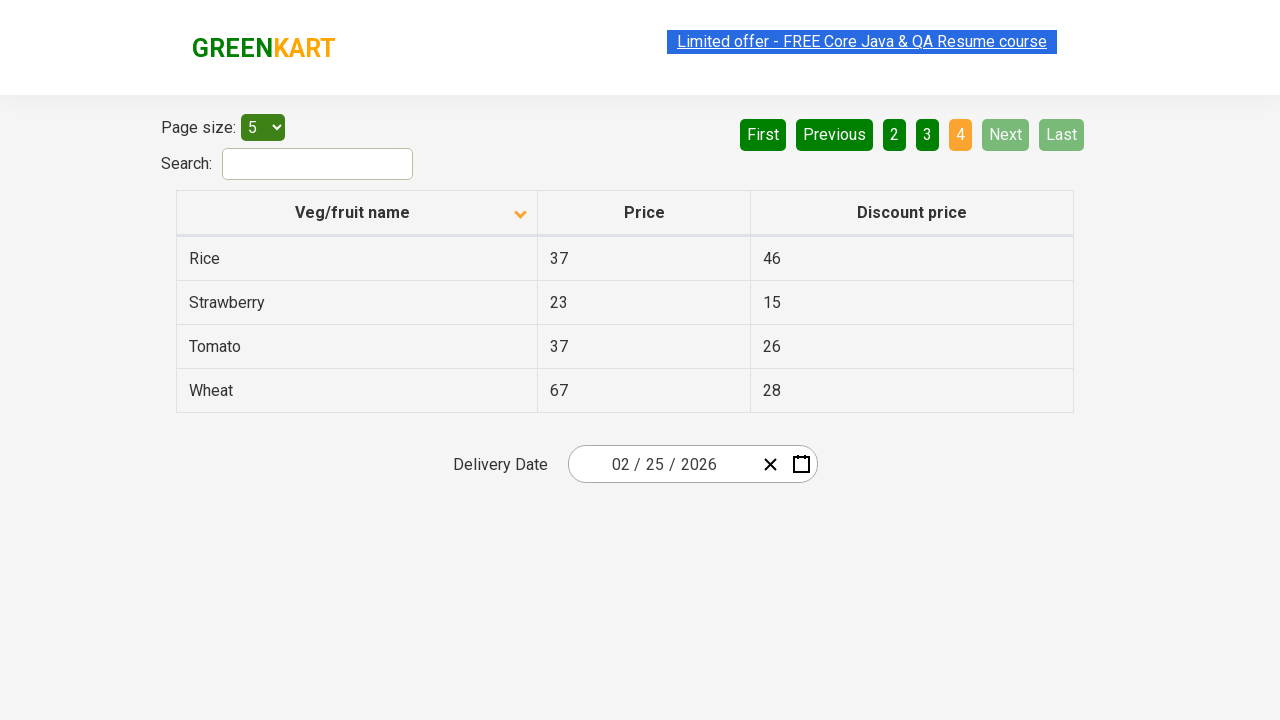

Waited for next page to load
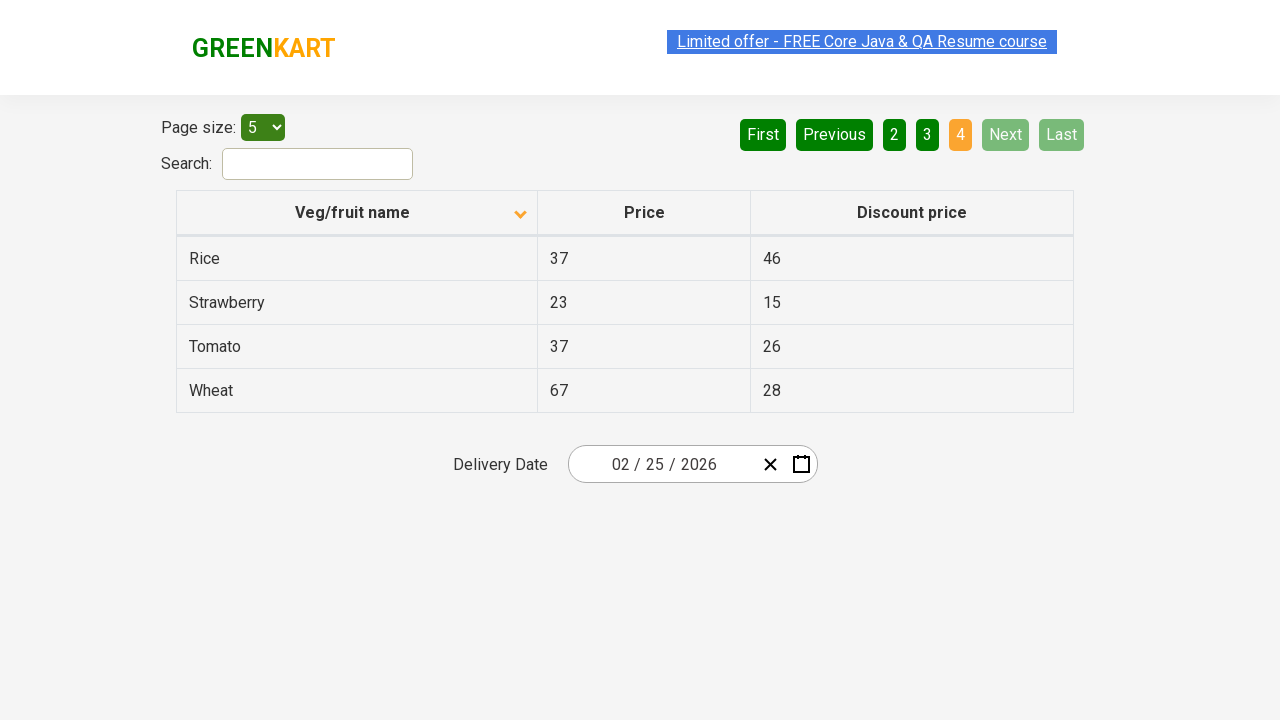

Retrieved all product rows for pagination search
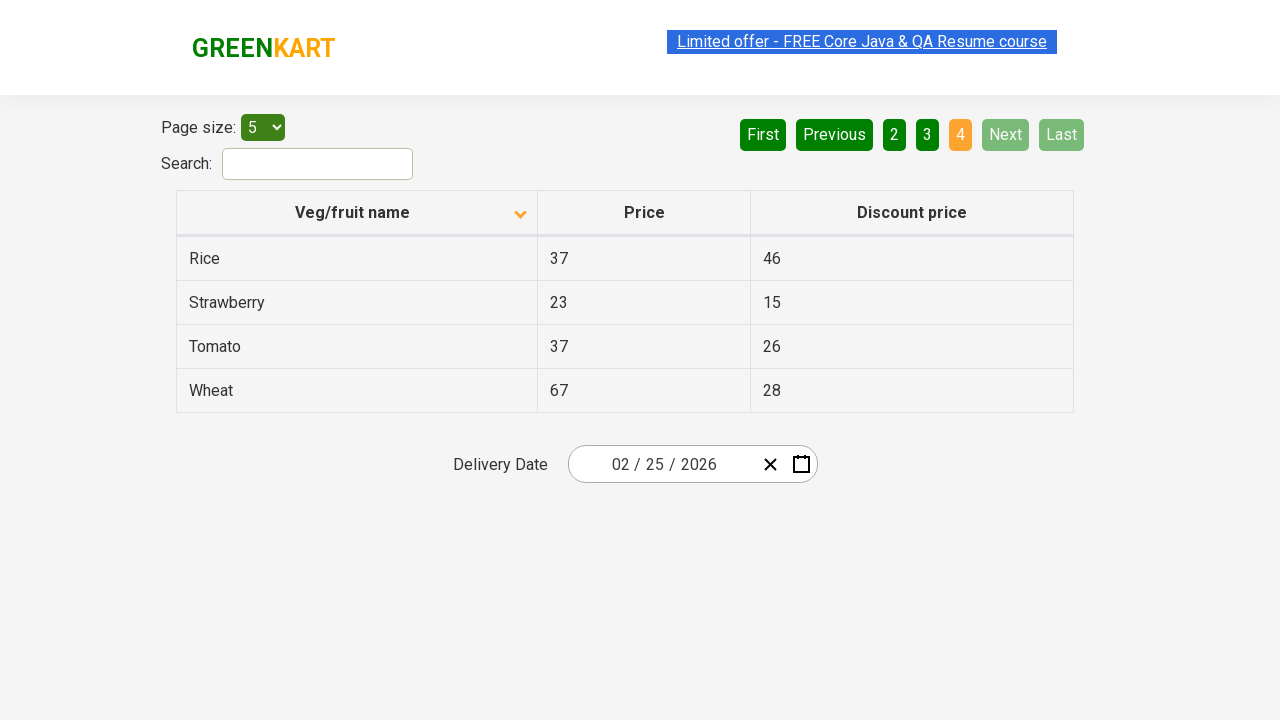

Found Rice product with price: 37
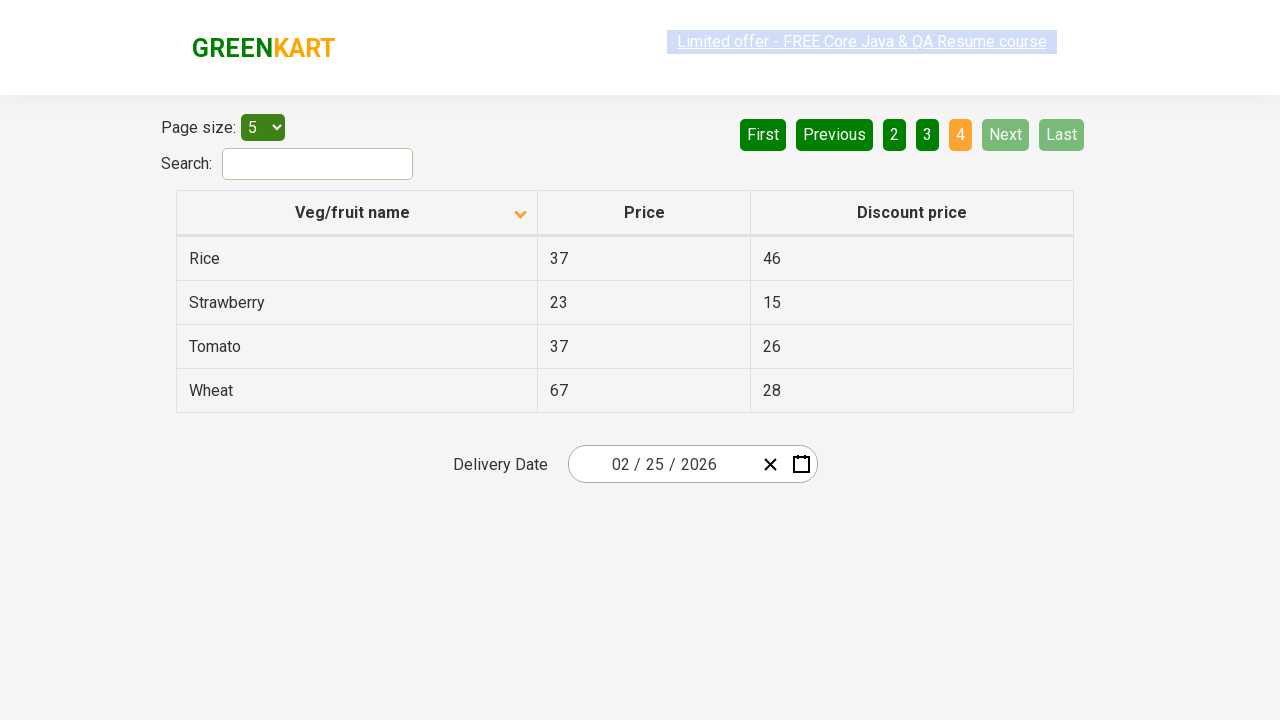

Entered 'Rice' in search filter field on #search-field
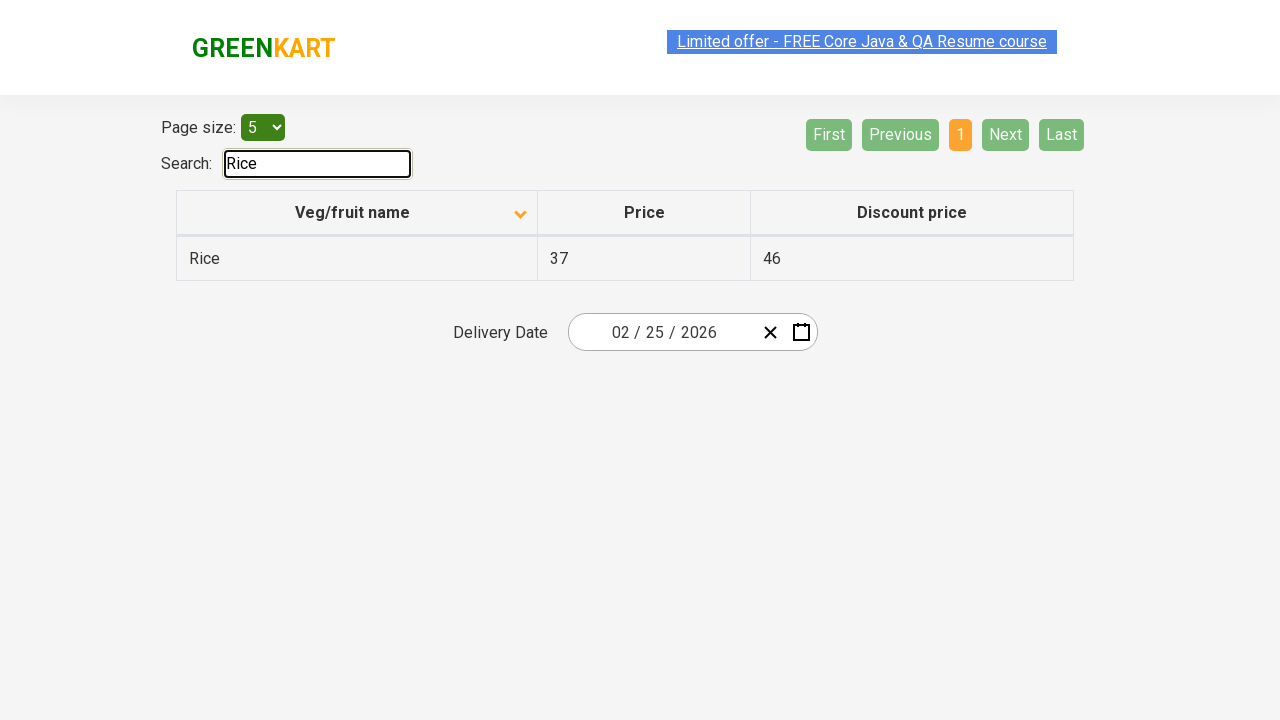

Waited for filter to apply
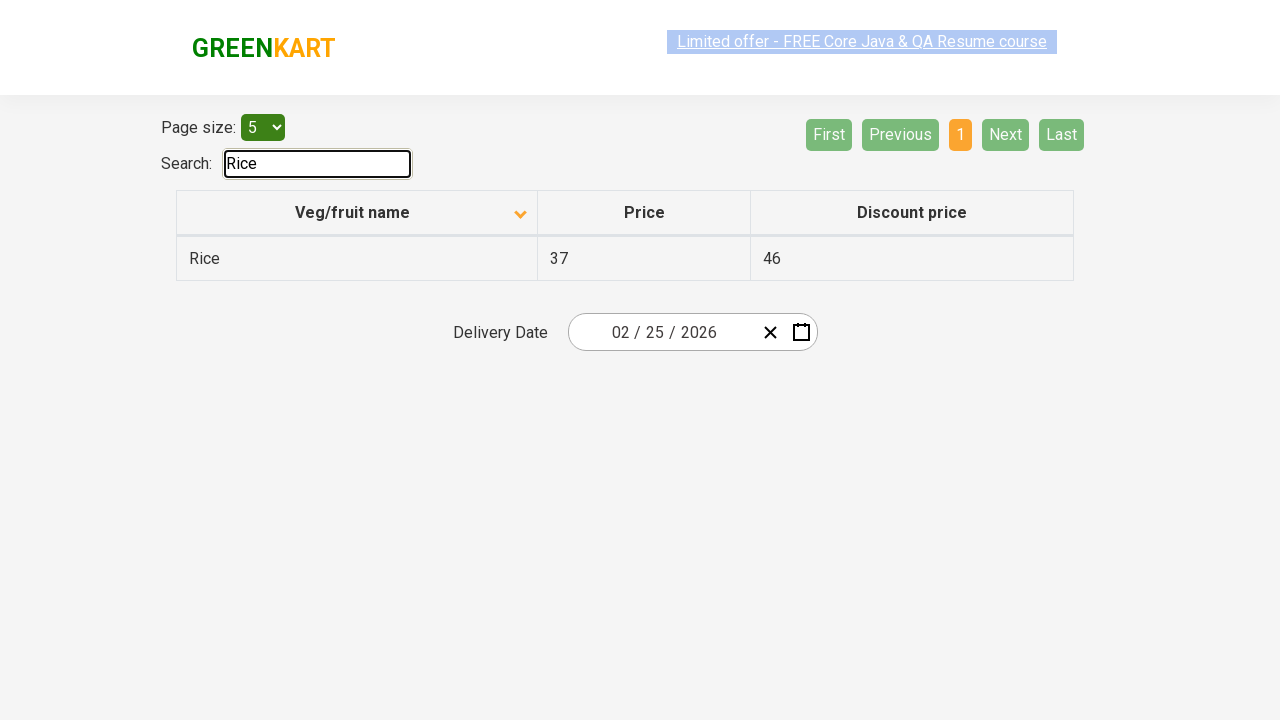

Retrieved filtered product list
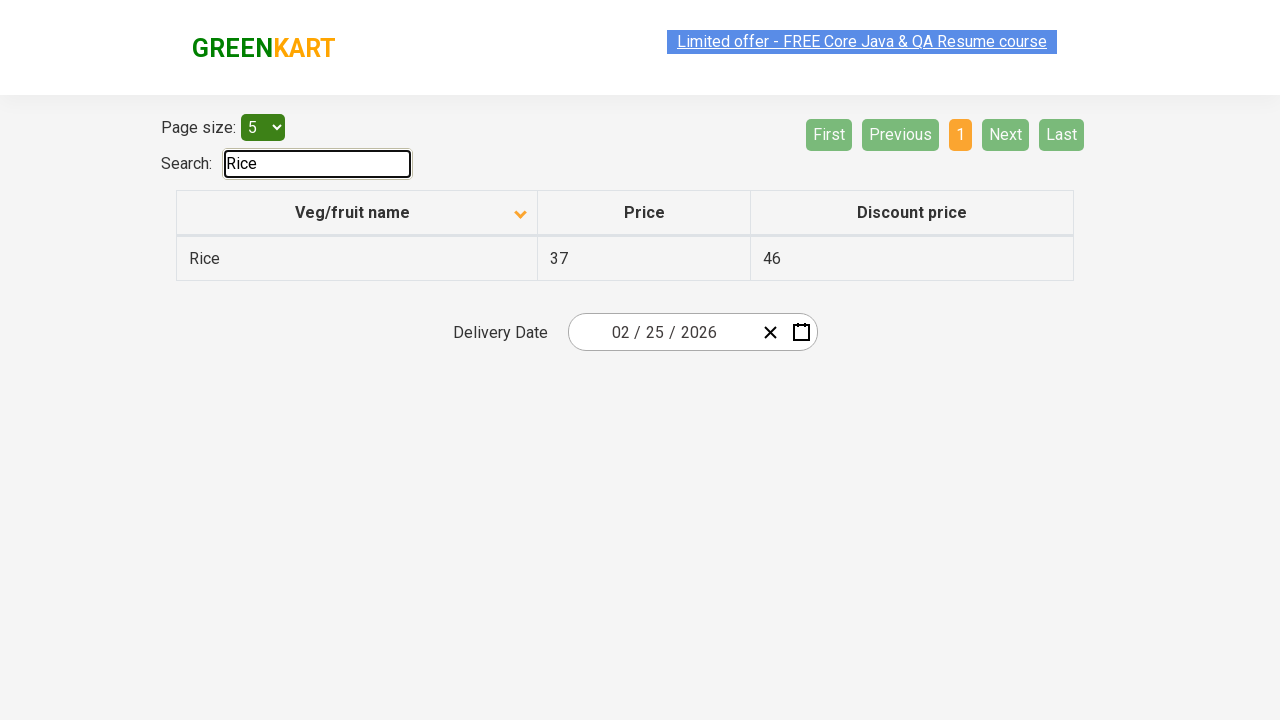

Verified all filtered products contain 'Rice'
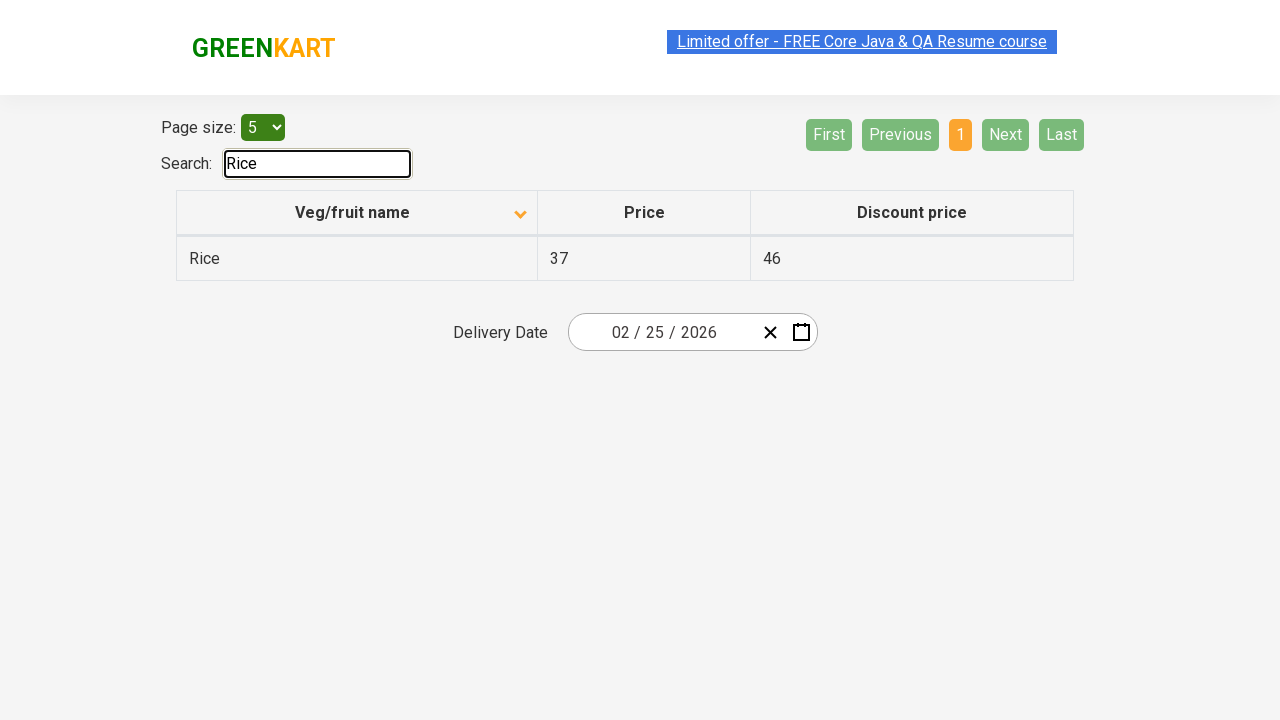

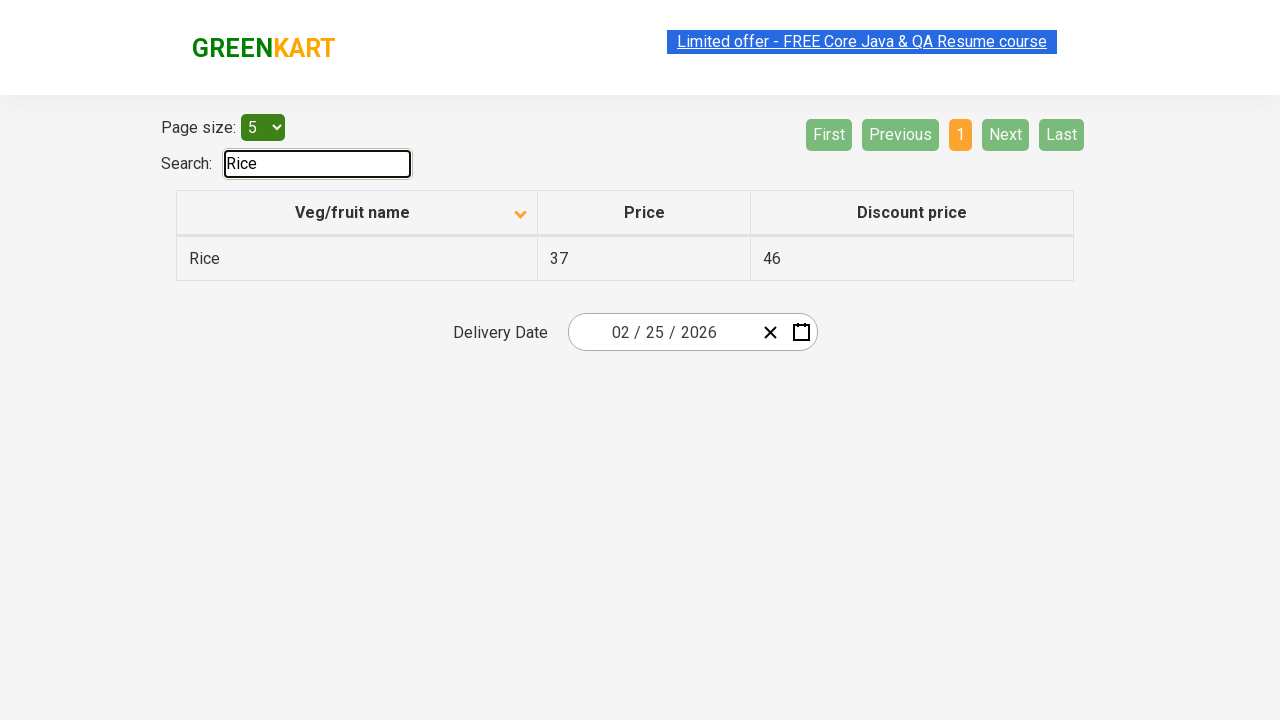